Verifies that the automation exercise homepage loads successfully by checking the page title

Starting URL: http://automationexercise.com

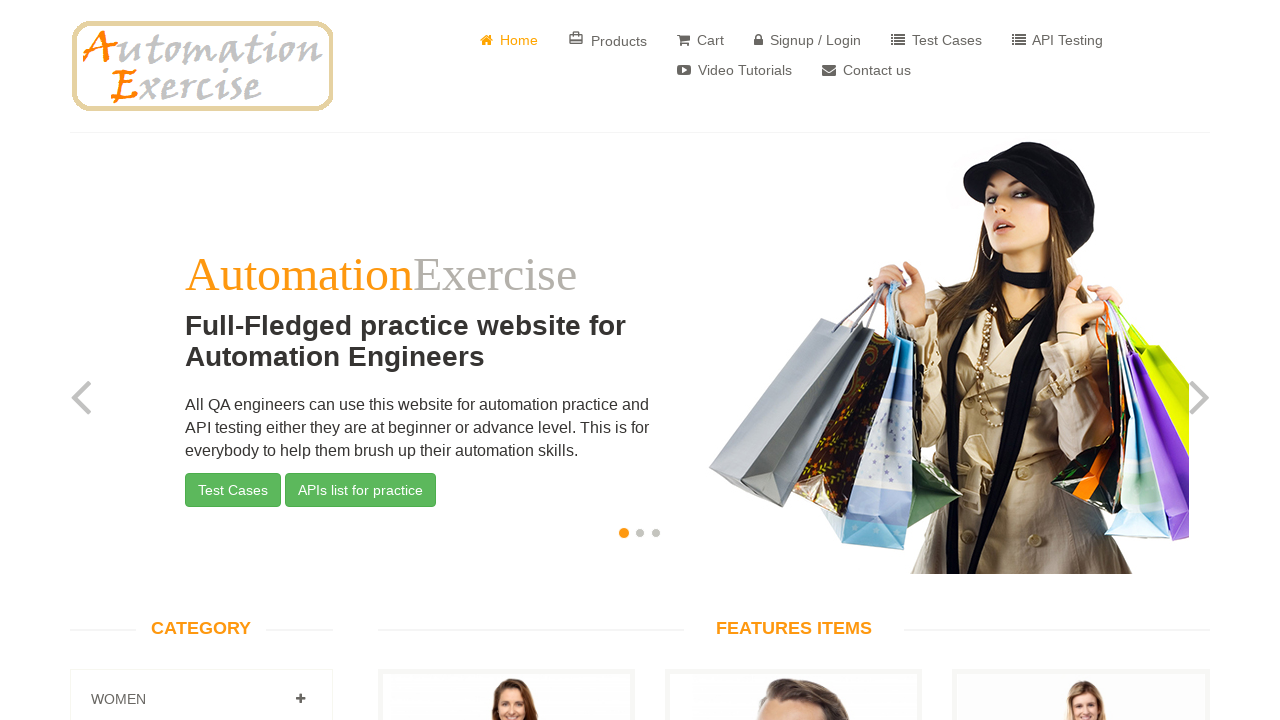

Navigated to http://automationexercise.com
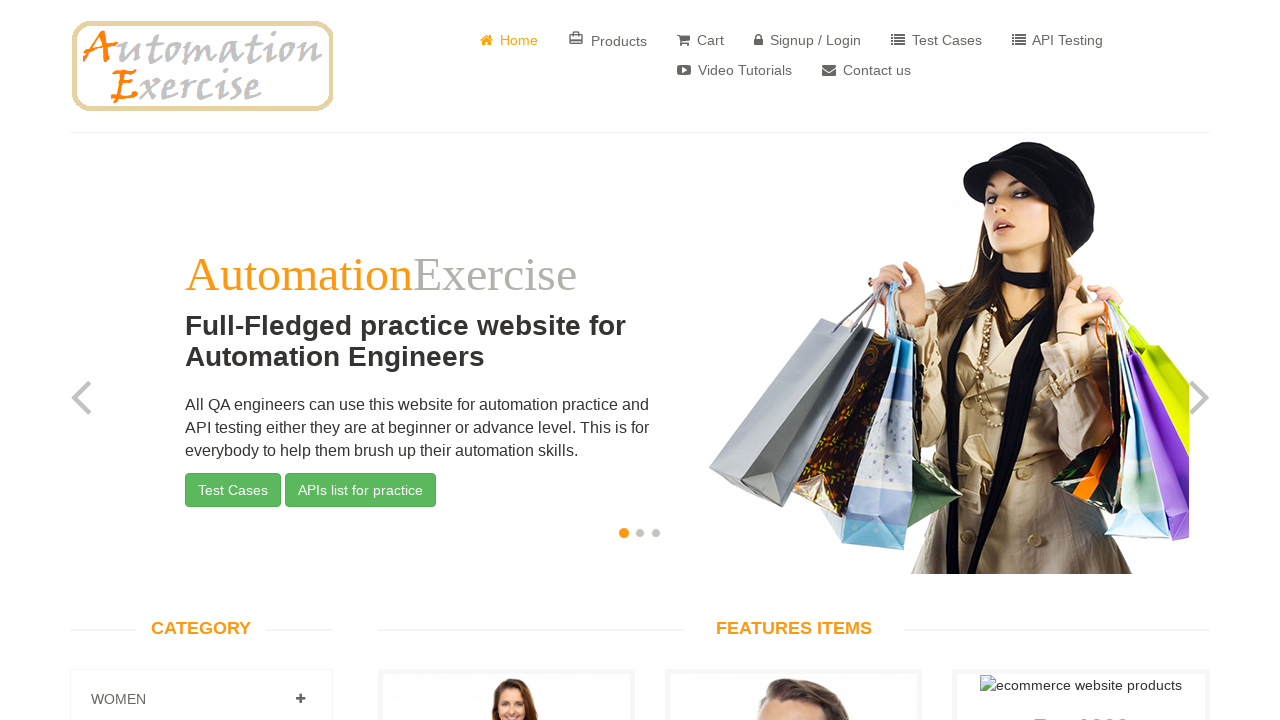

Verified page title is 'Automation Exercise'
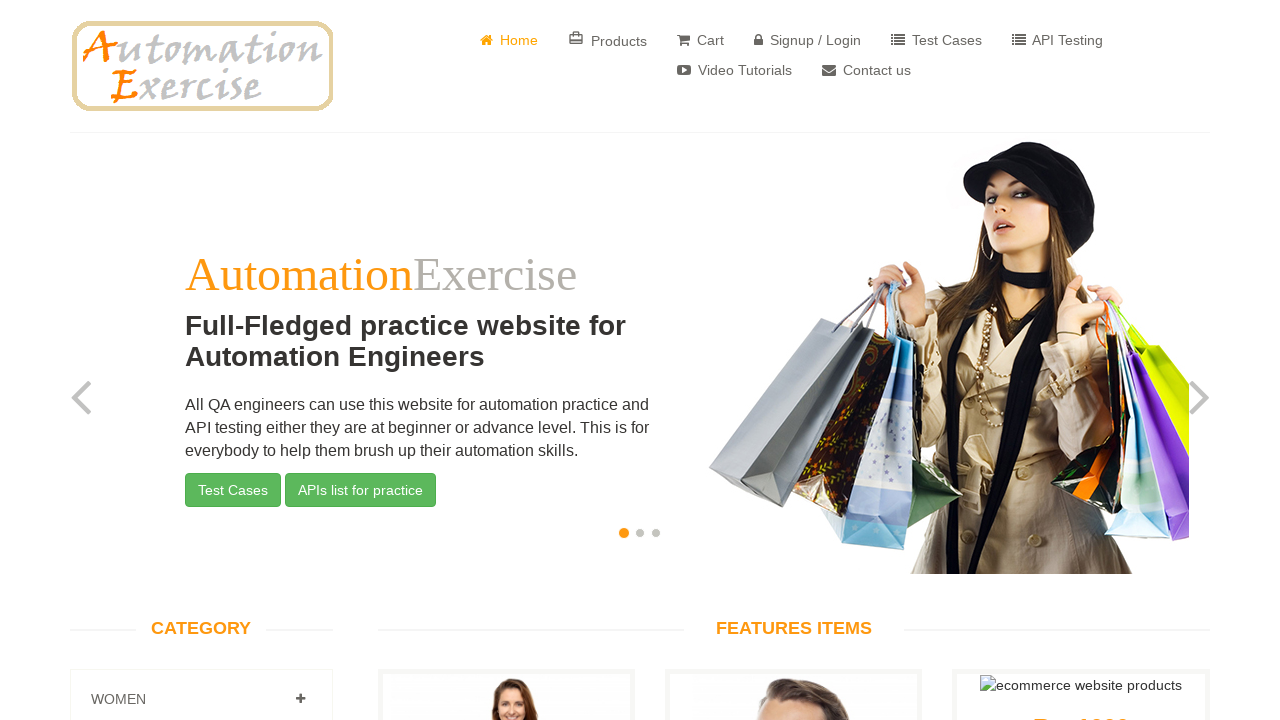

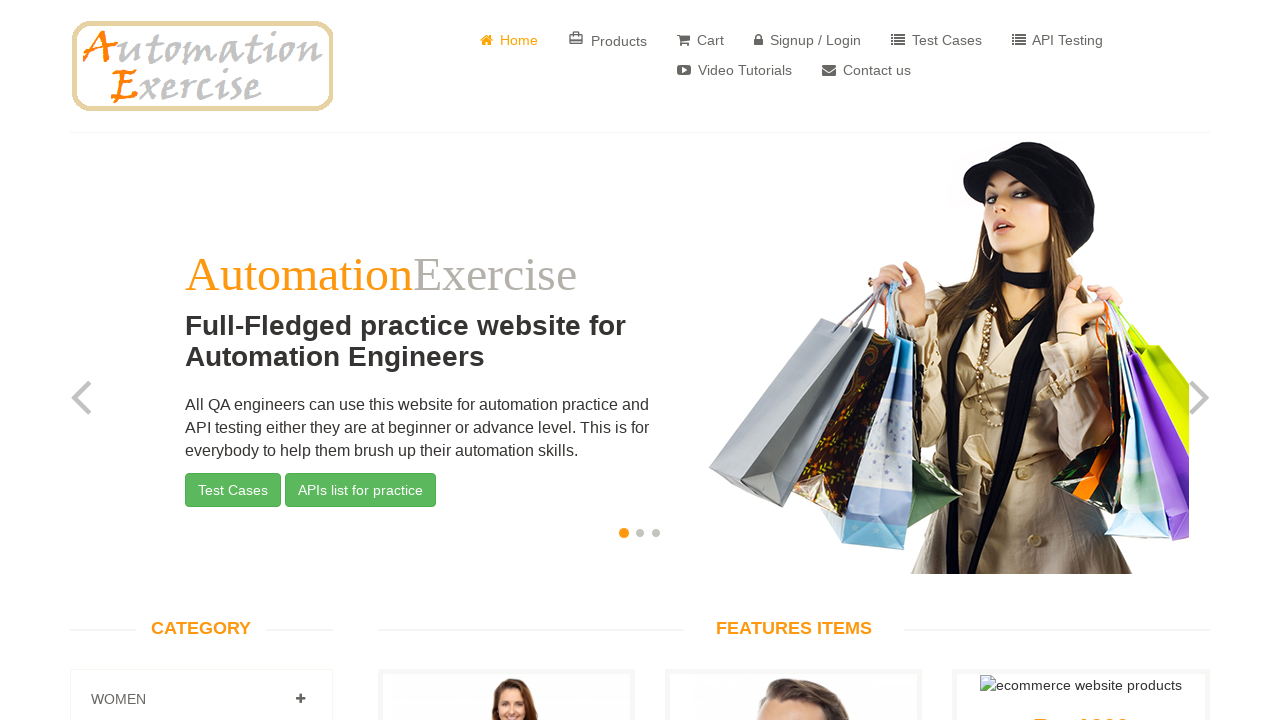